Demonstrates browser navigation controls by navigating between pages, using back/forward buttons, and refreshing the page

Starting URL: https://www.selenium.dev

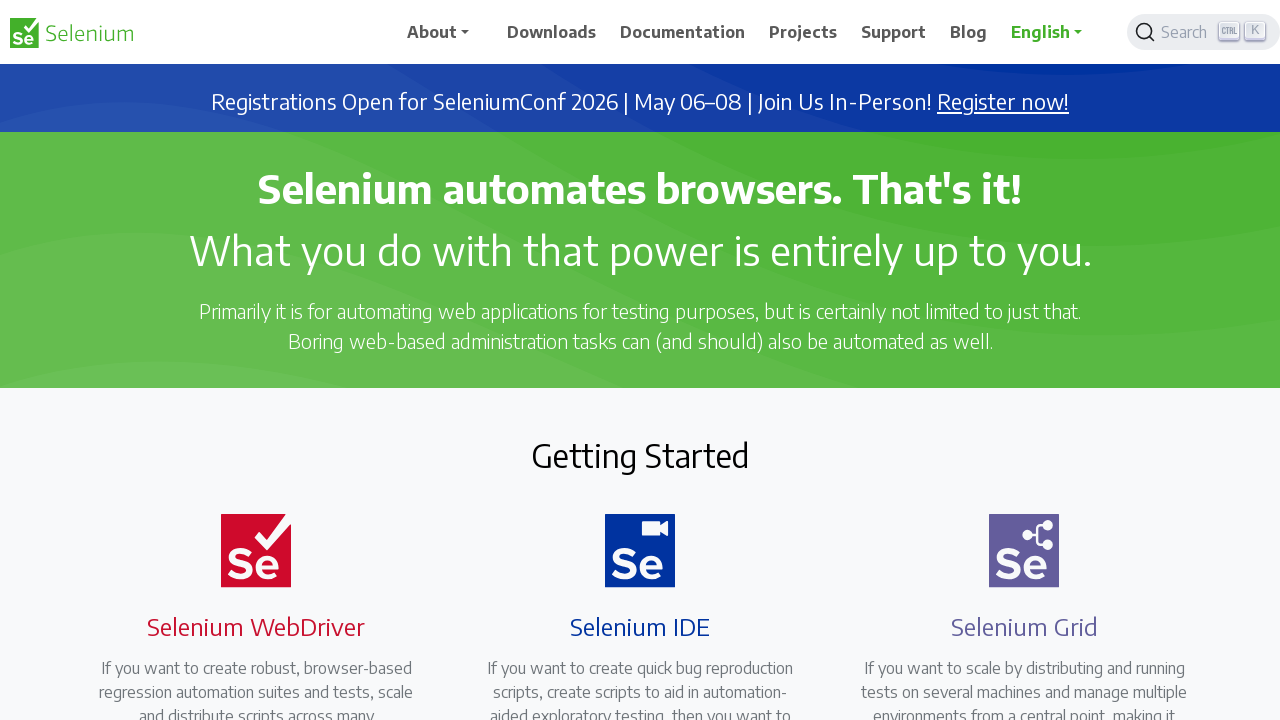

Navigated to Selenium documentation page
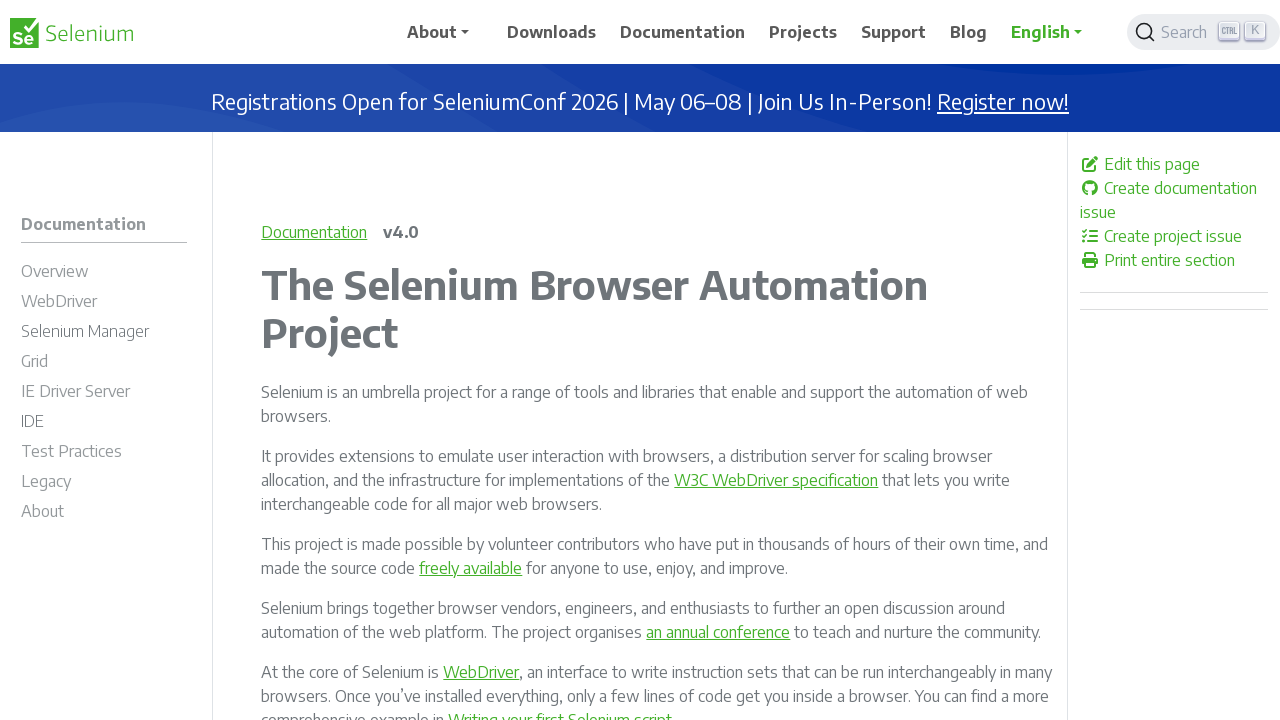

Clicked back button to return to previous page
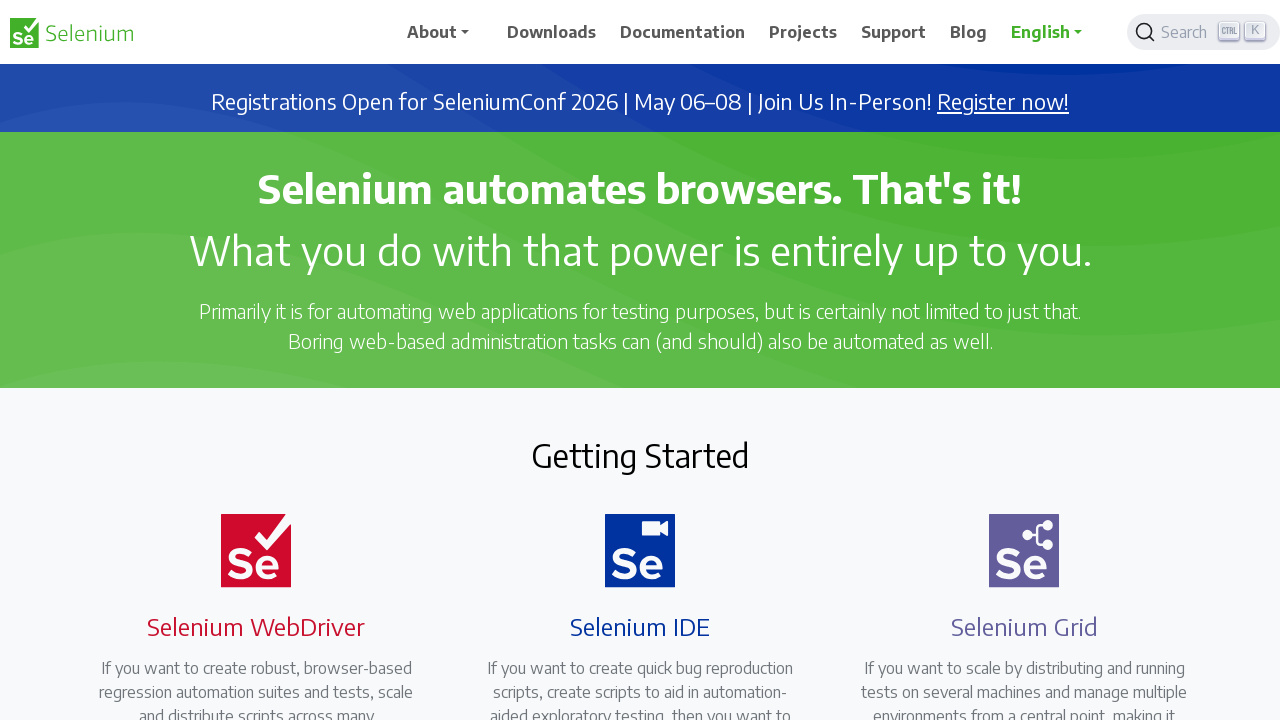

Clicked forward button to navigate to next page
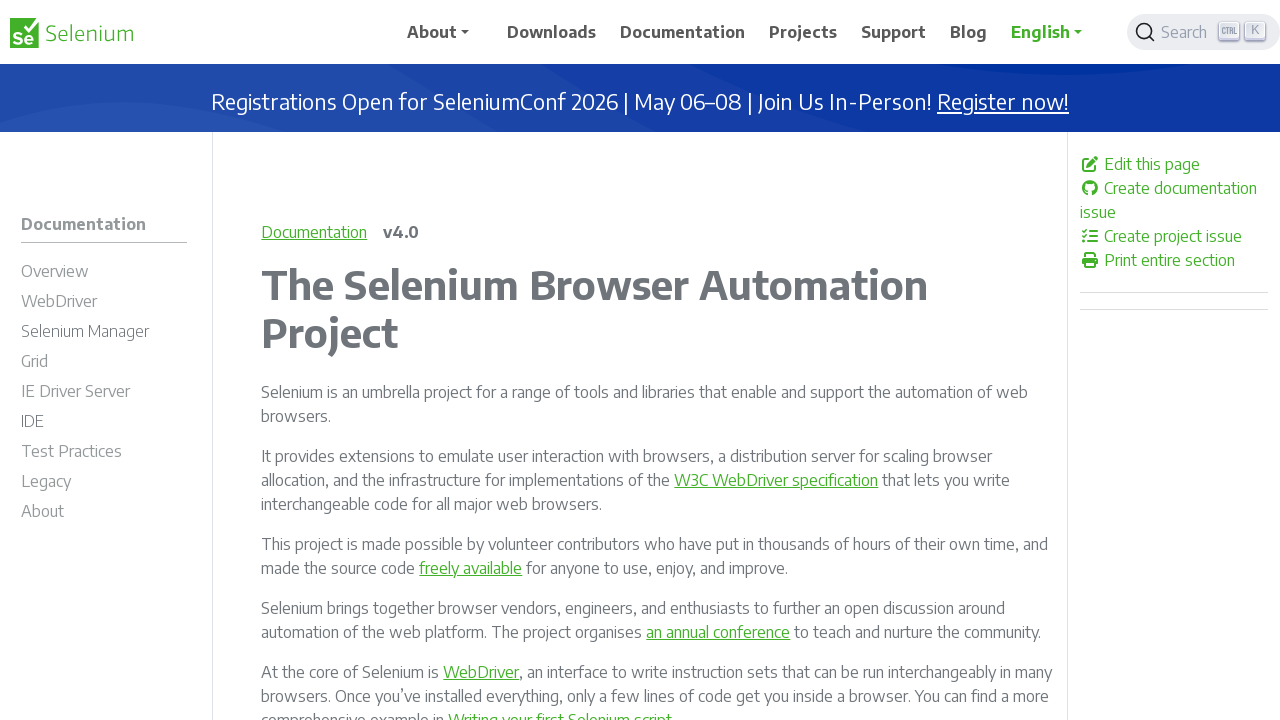

Refreshed the current page
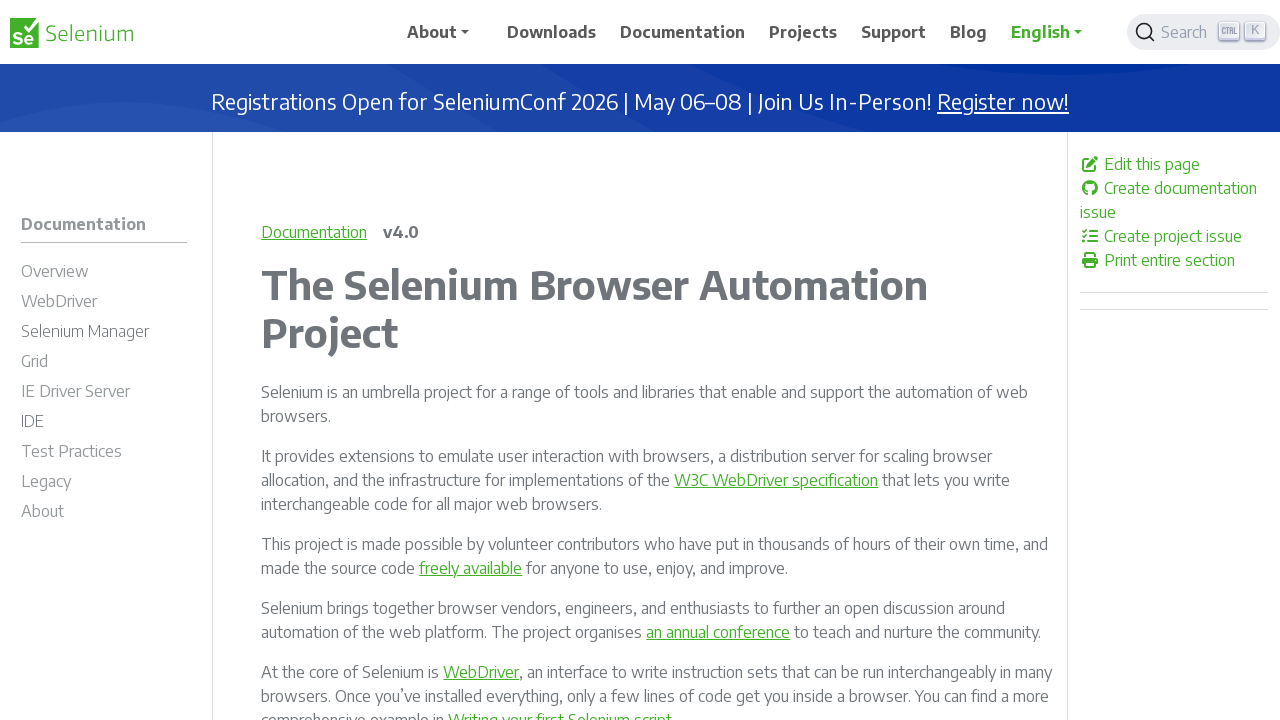

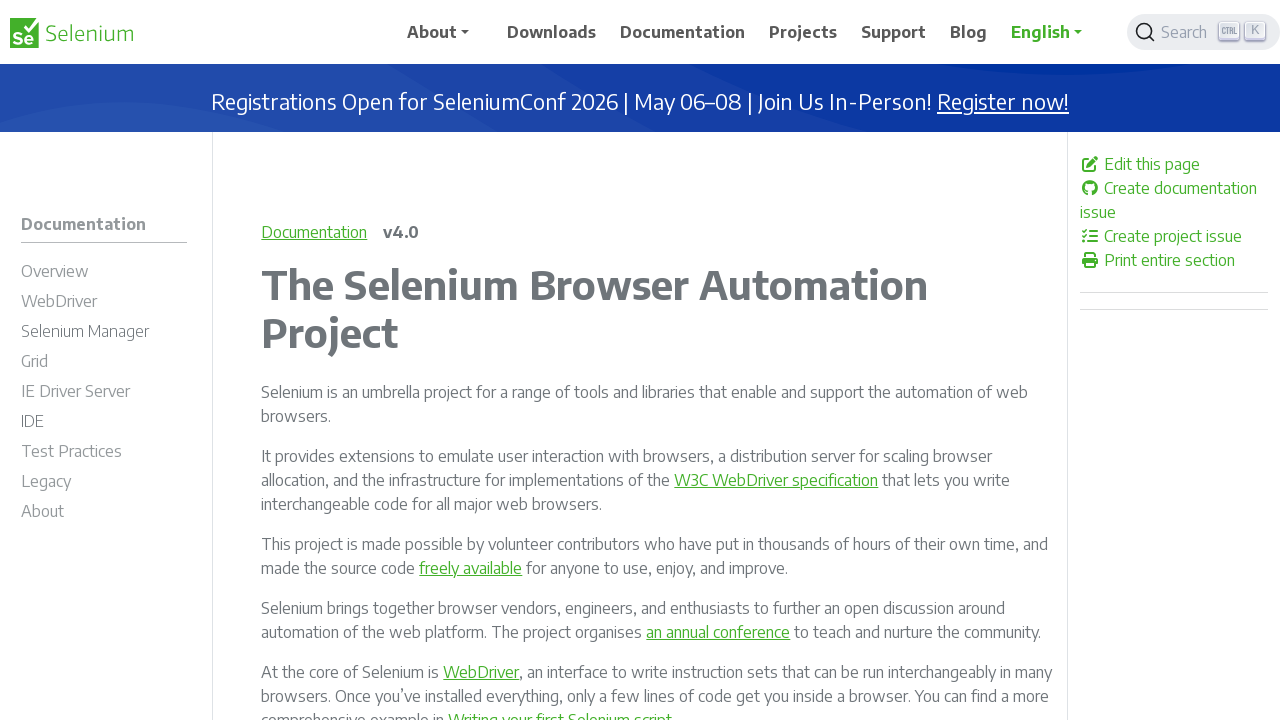